Tests dropdown menu functionality by clicking on the dropdown button and selecting the autocomplete option

Starting URL: https://formy-project.herokuapp.com/dropdown

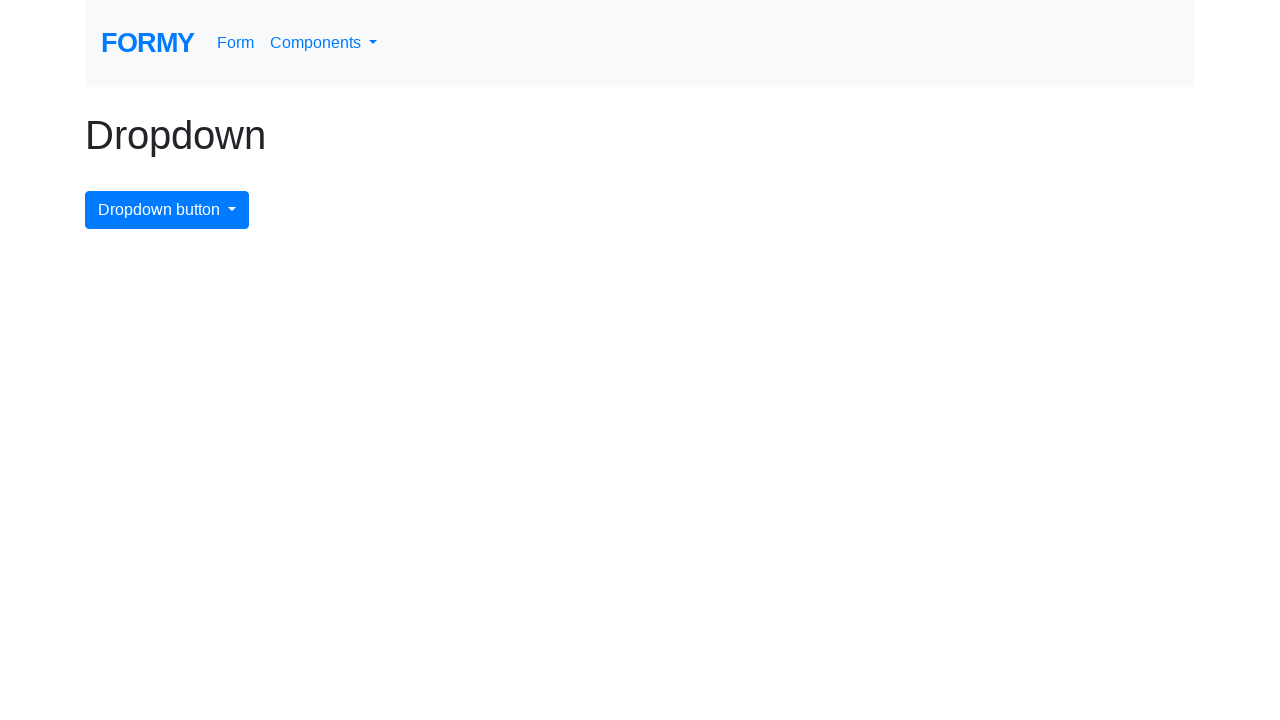

Clicked dropdown menu button to open it at (167, 210) on #dropdownMenuButton
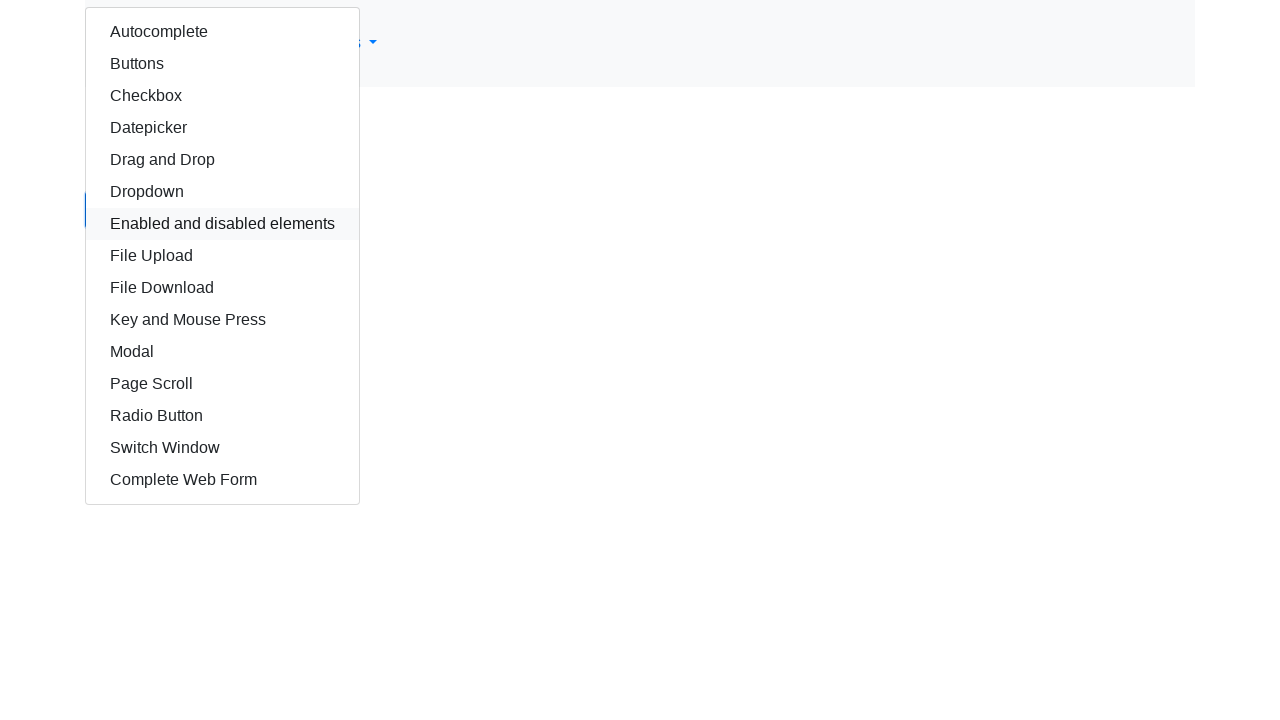

Autocomplete option became visible in dropdown menu
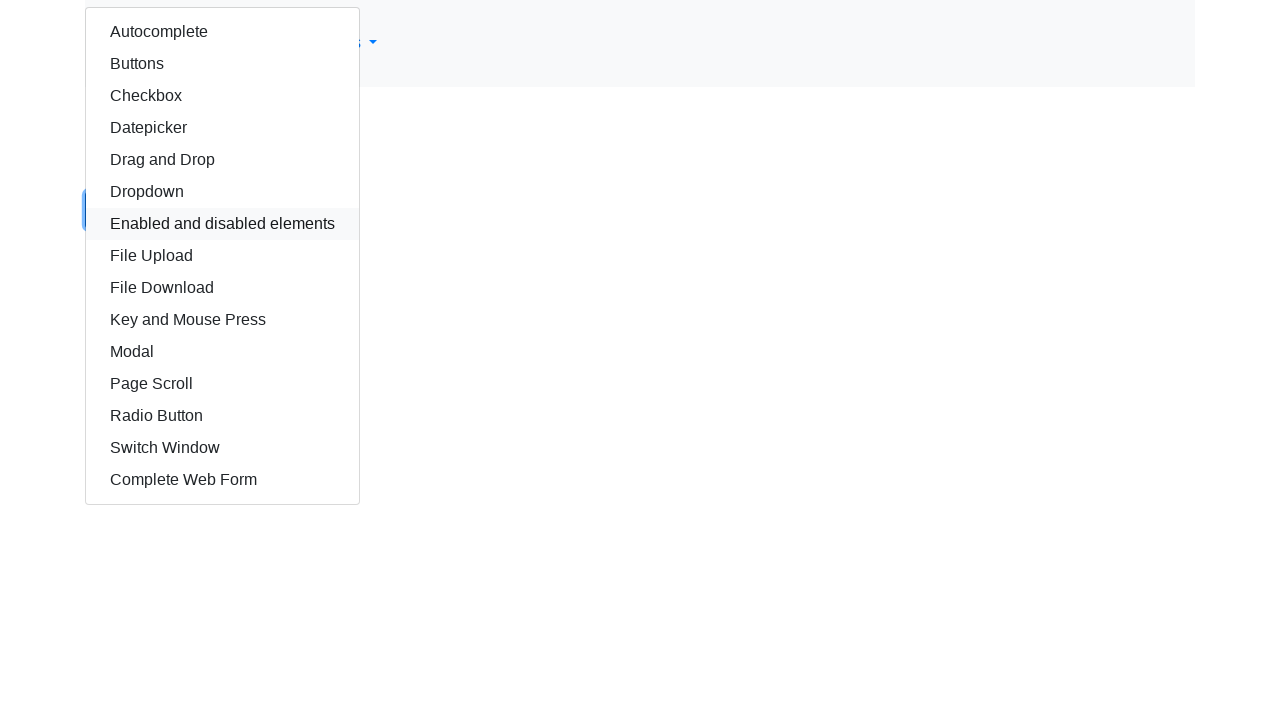

Selected autocomplete option from dropdown menu at (222, 32) on #autocomplete
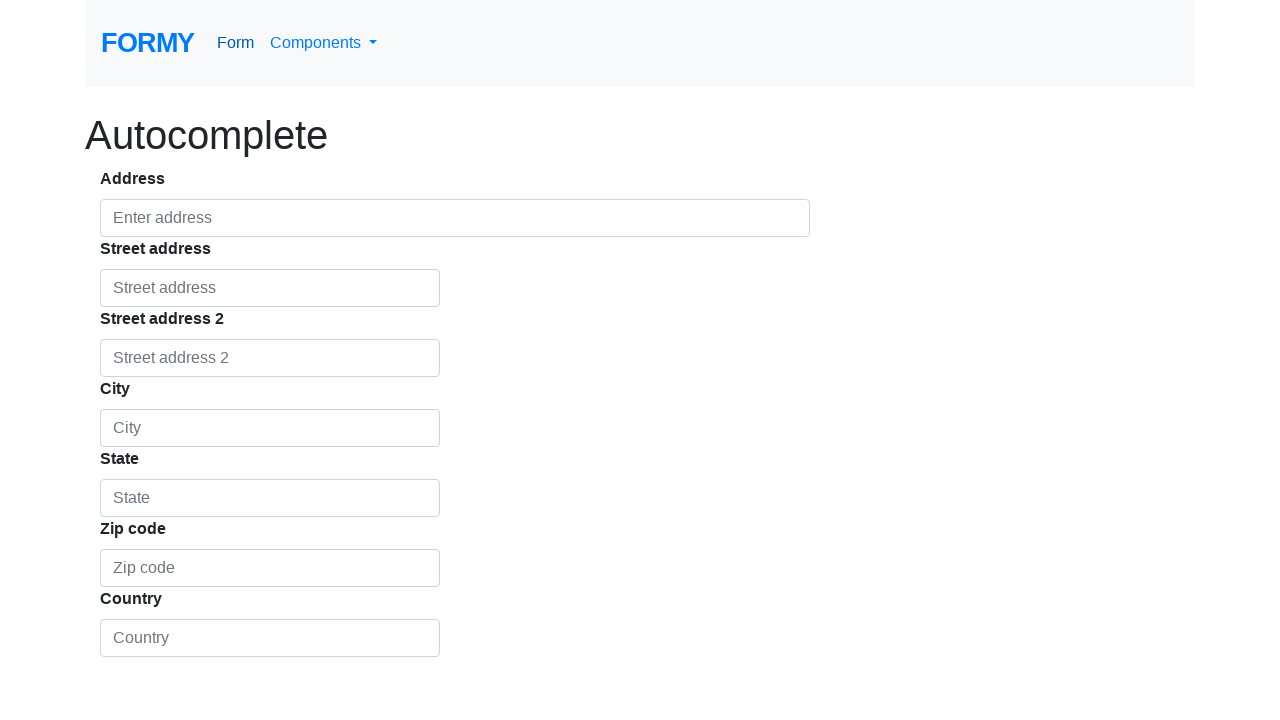

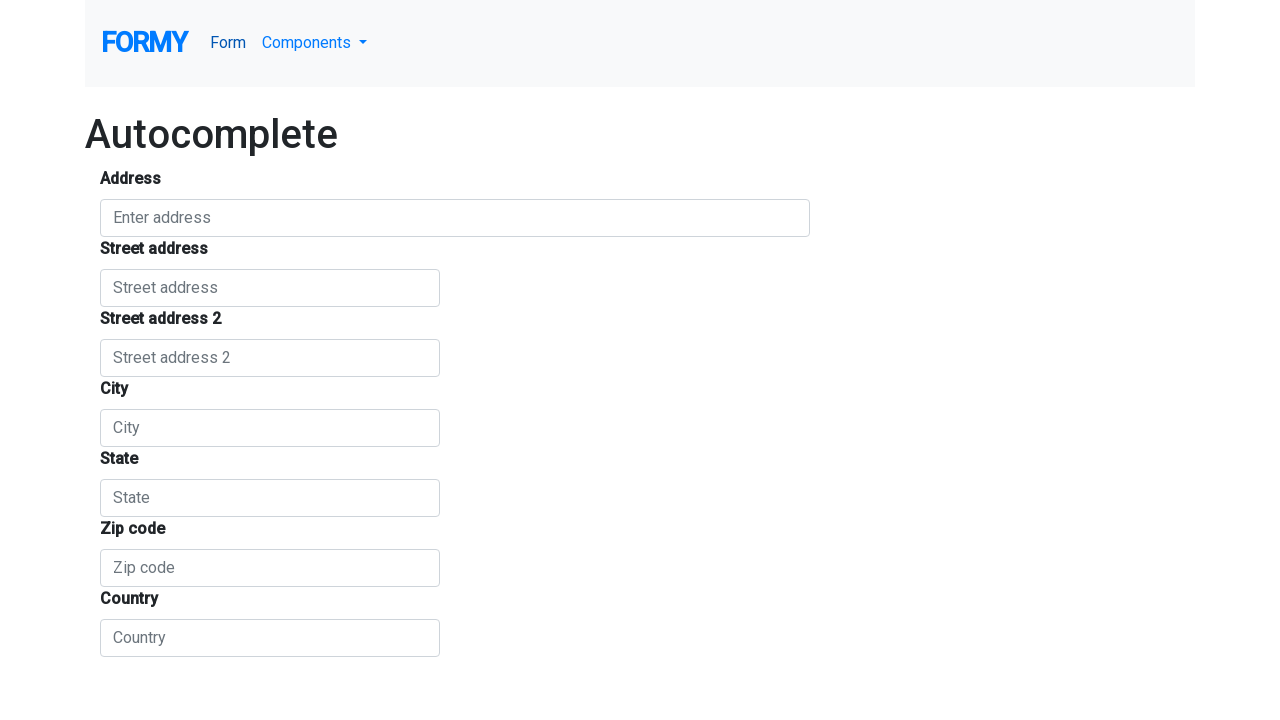